Tests drag and drop functionality by dragging red, green, and blue circles to a target destination area

Starting URL: https://practice.expandtesting.com/drag-and-drop-circles

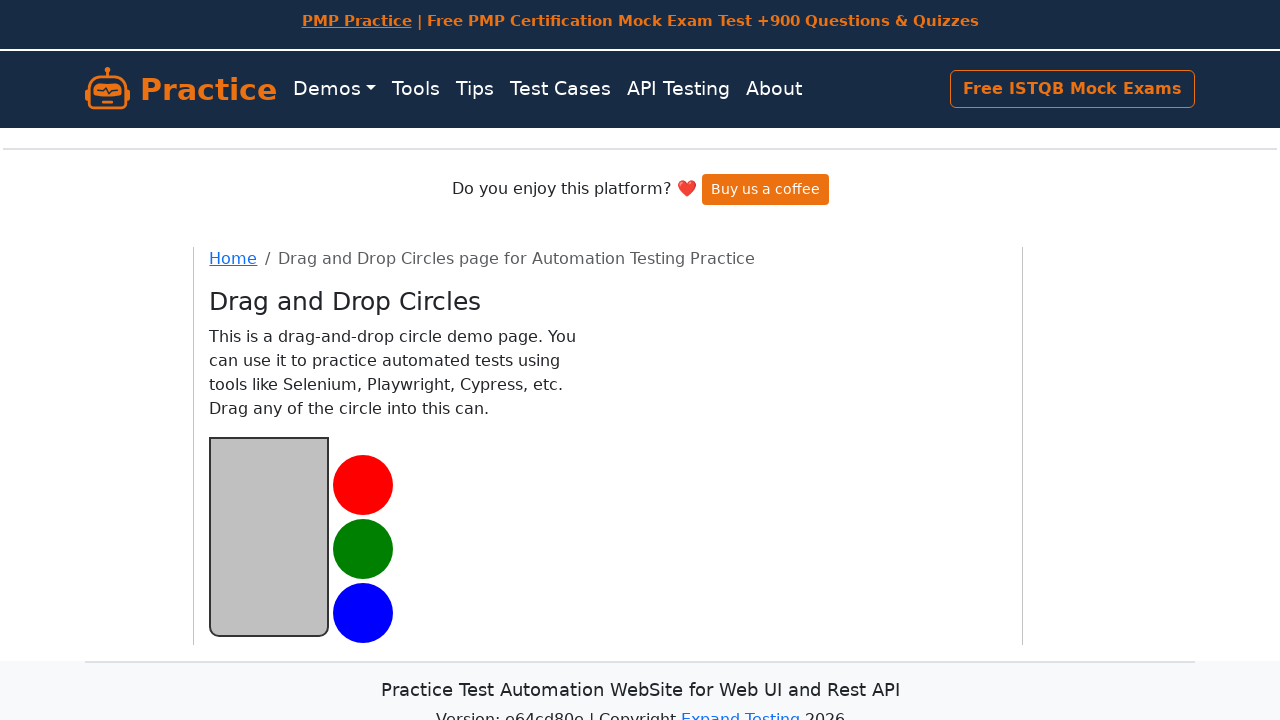

Waited for target destination area to be visible
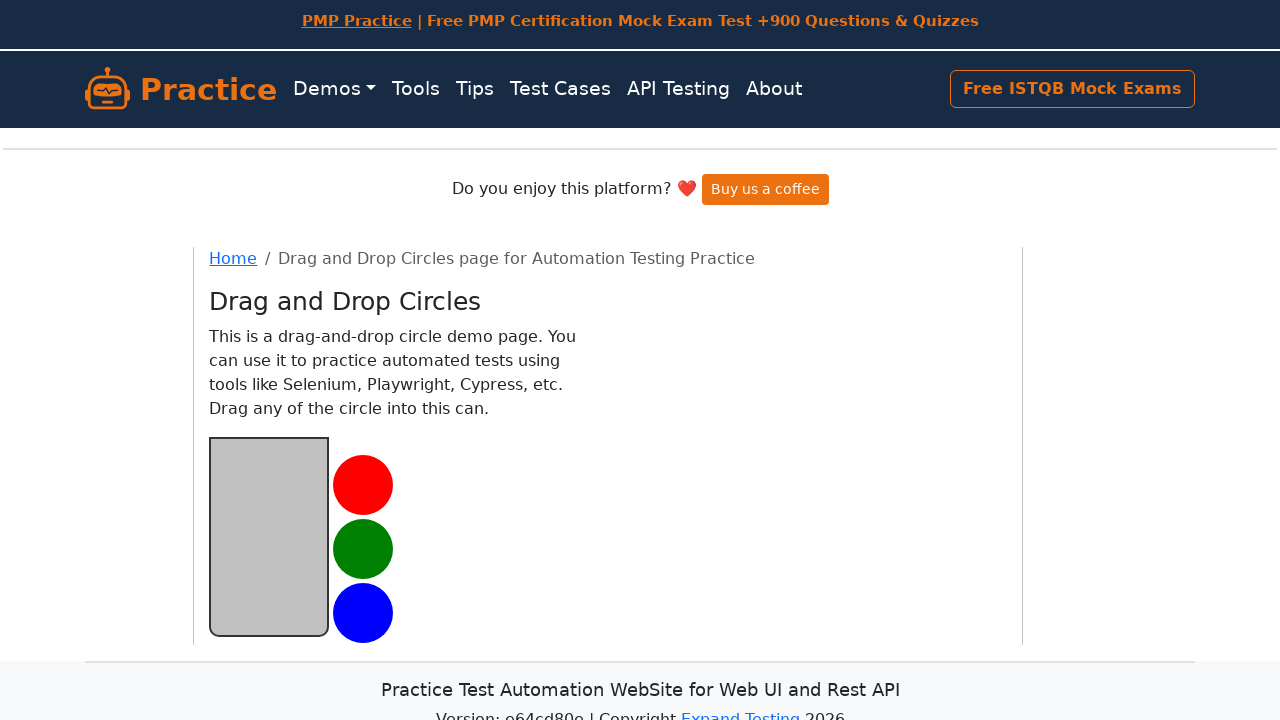

Located red circle element
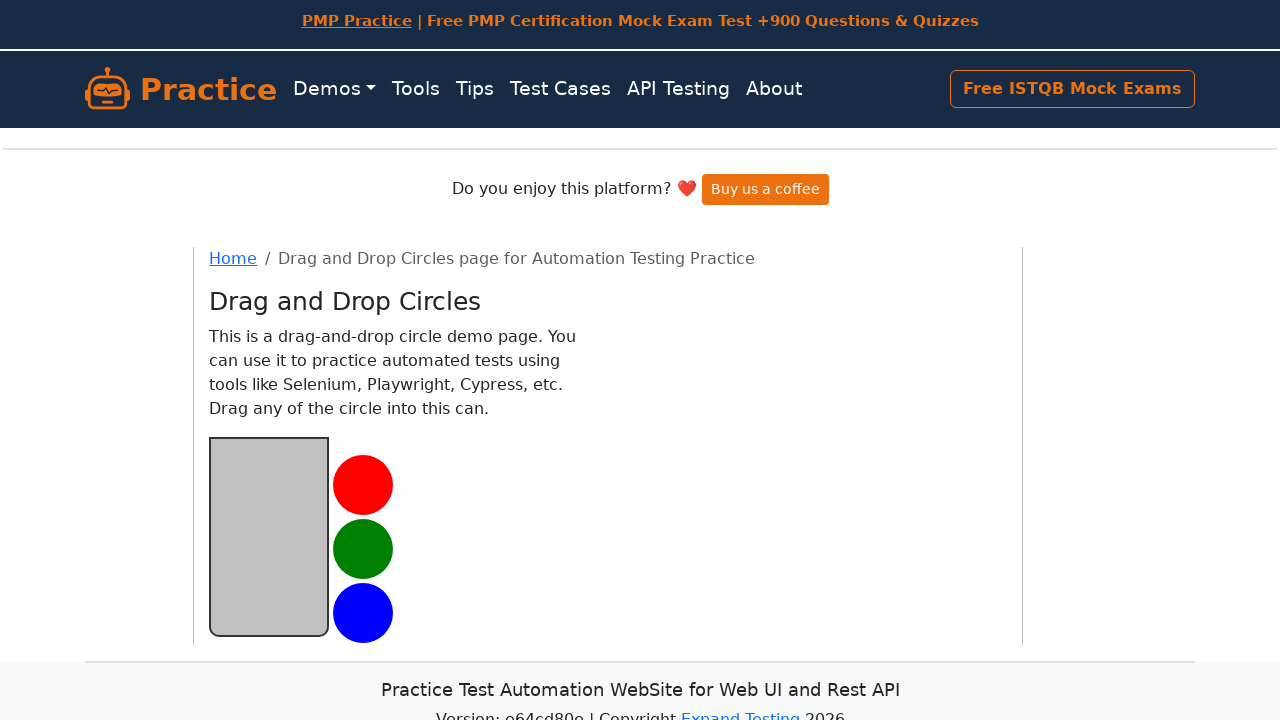

Located target destination area
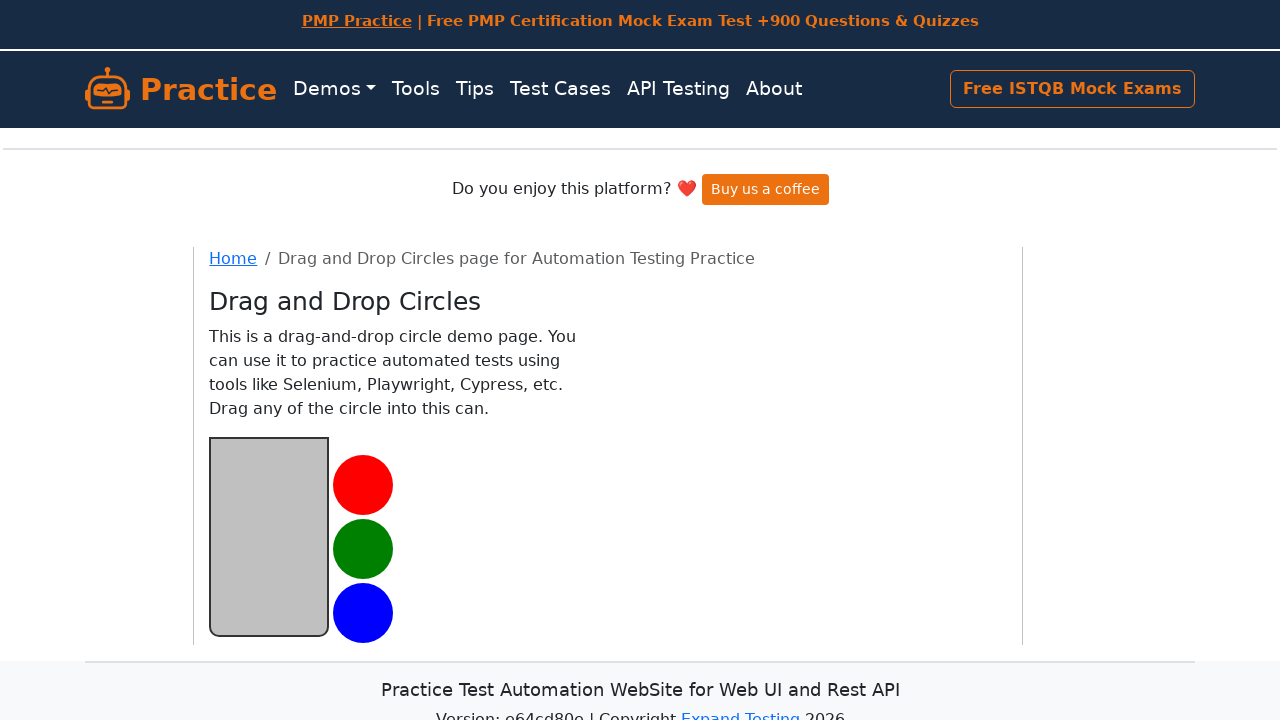

Dragged red circle to target destination at (269, 536)
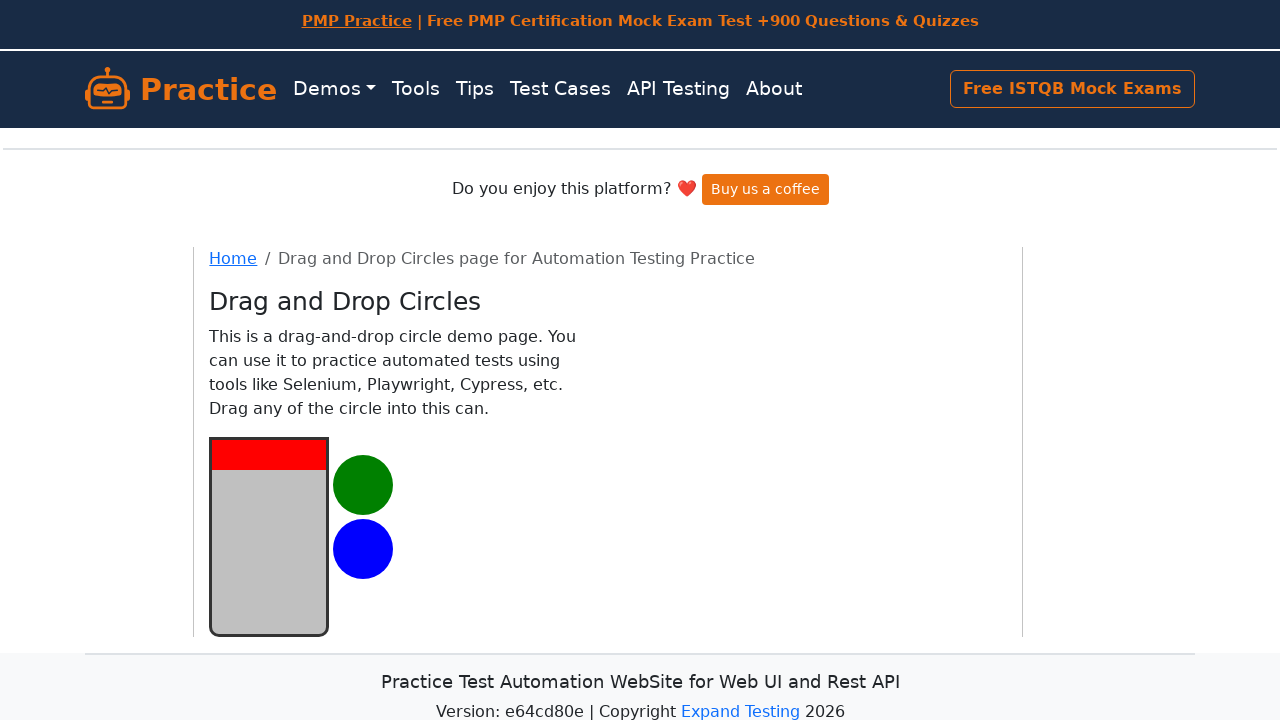

Located green circle element
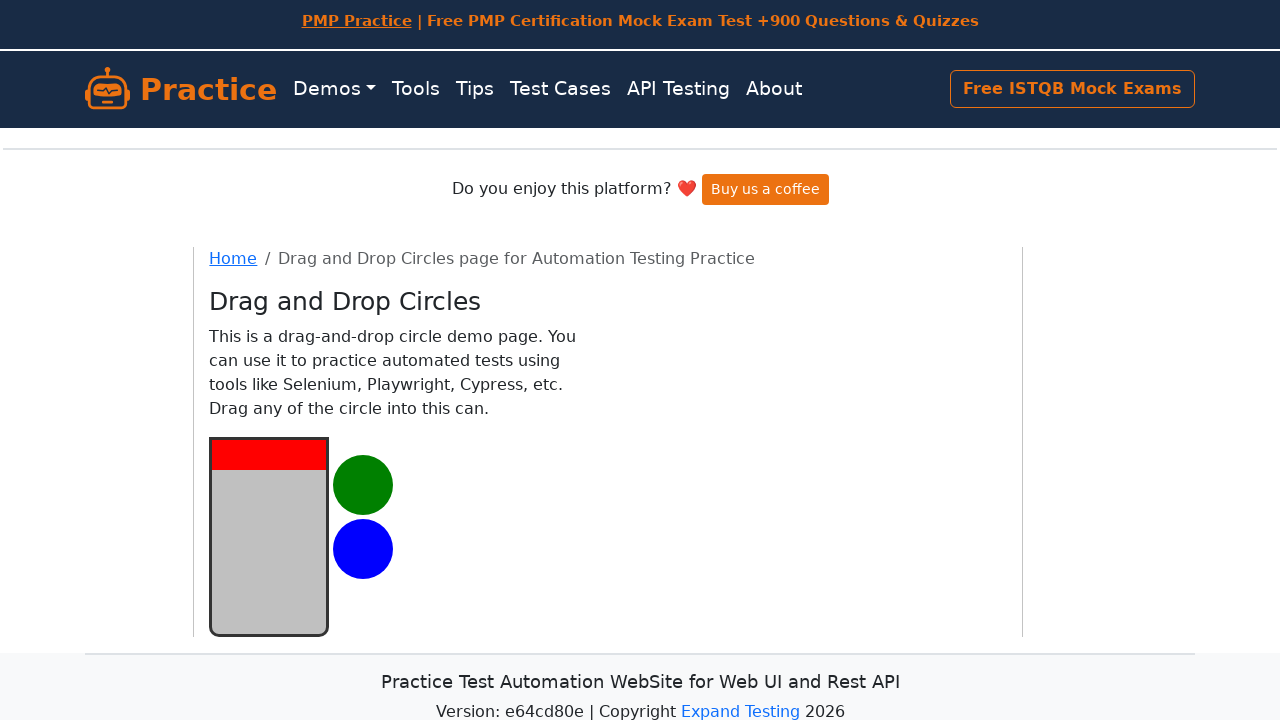

Dragged green circle to target destination at (269, 536)
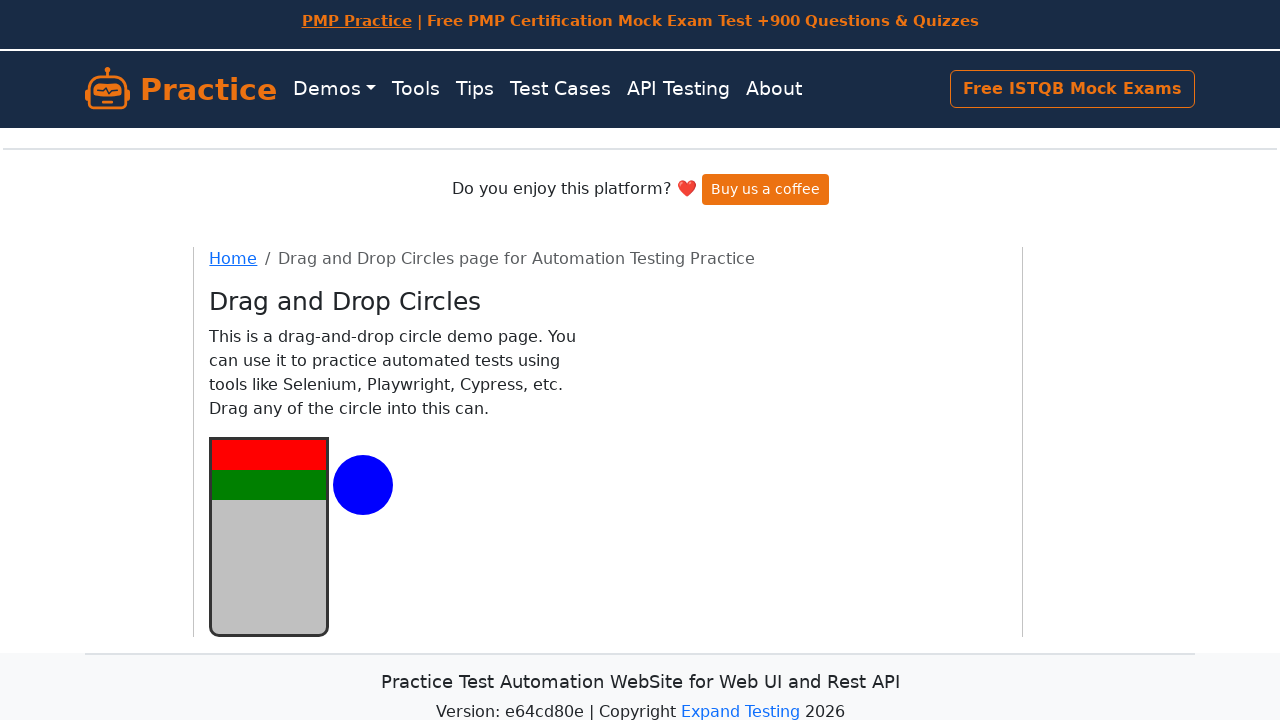

Located blue circle element
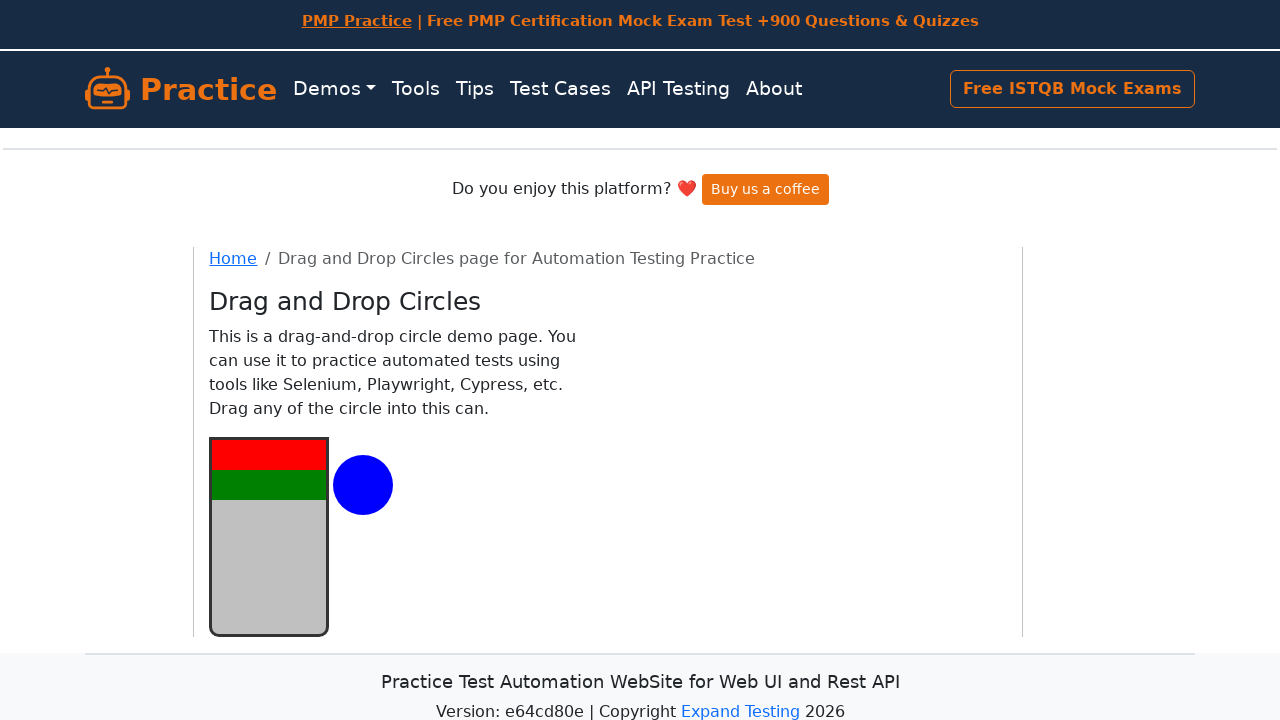

Dragged blue circle to target destination at (269, 536)
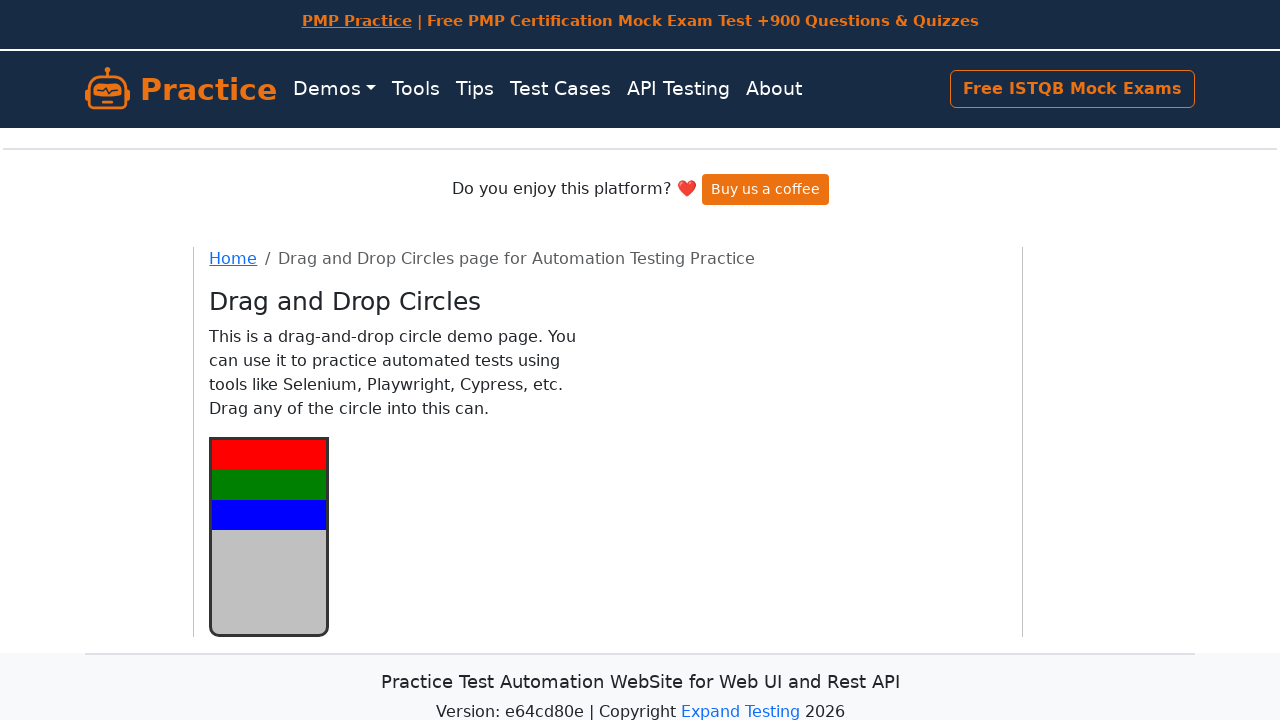

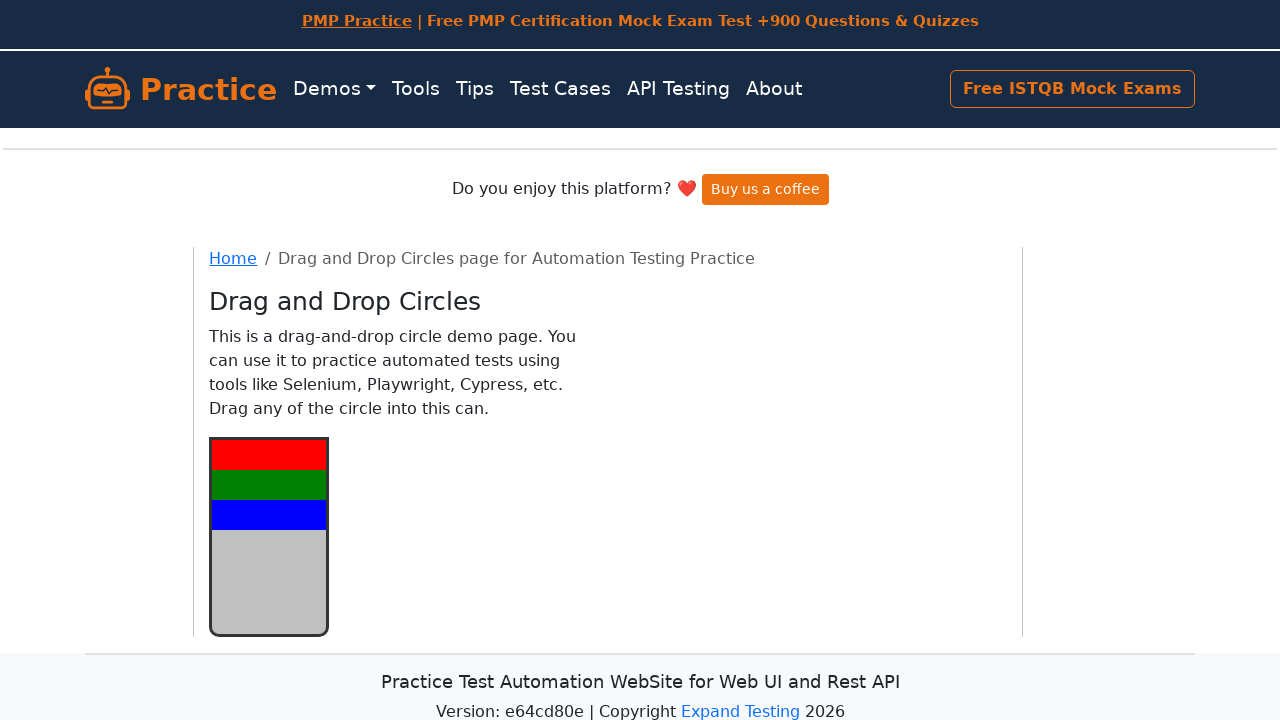